Tests radio button functionality by clicking on blue and red radio buttons and verifying their selection states

Starting URL: https://practice.cydeo.com/radio_buttons

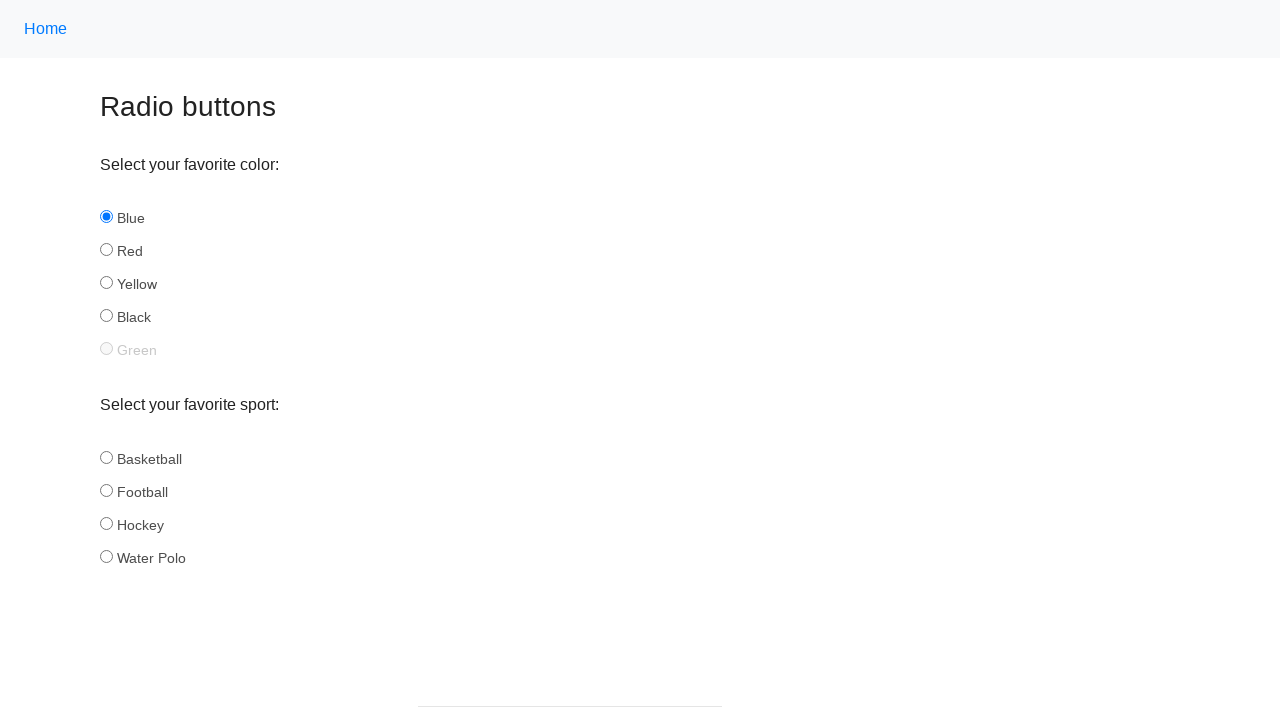

Clicked on the blue radio button at (106, 217) on #blue
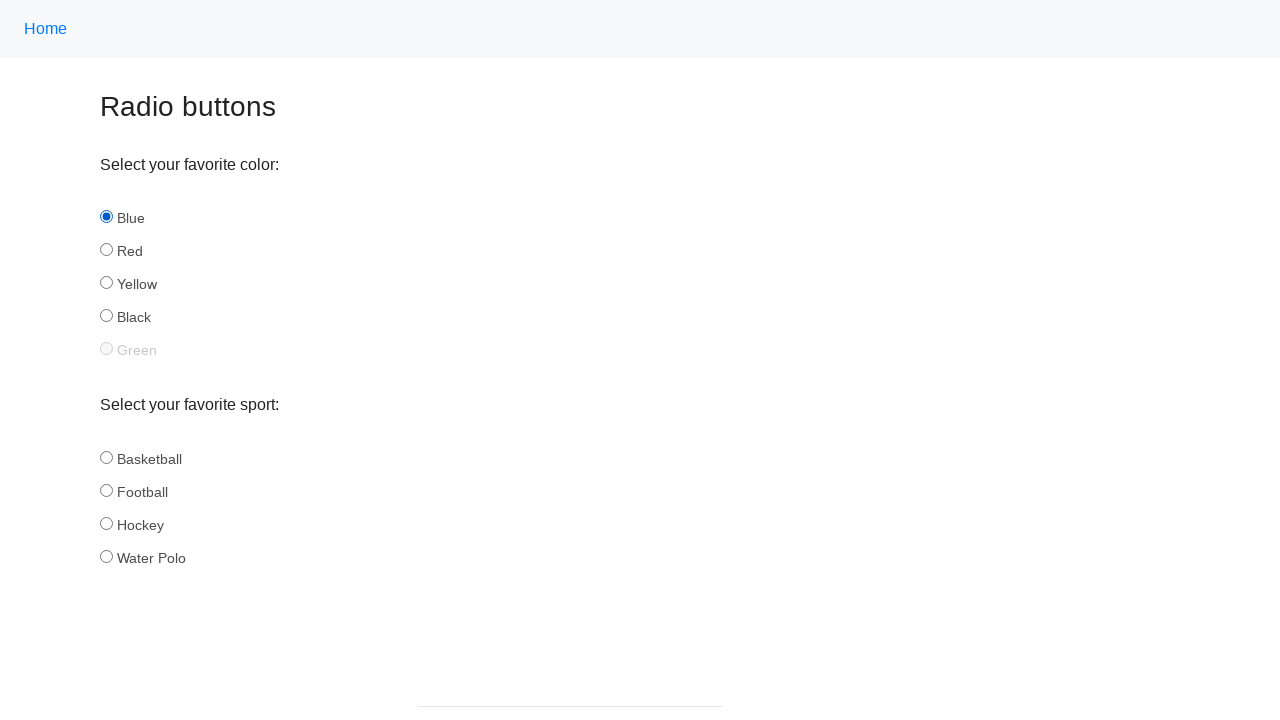

Verified that blue radio button is checked
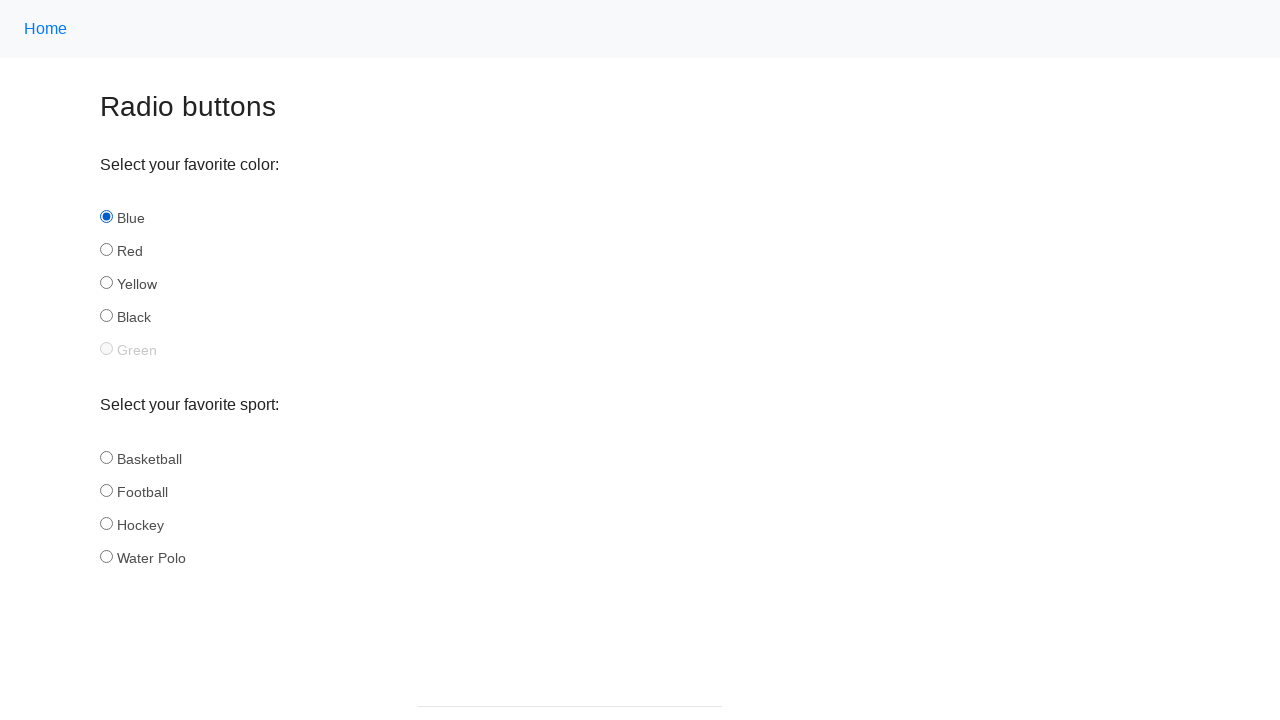

Clicked on the red radio button at (106, 250) on #red
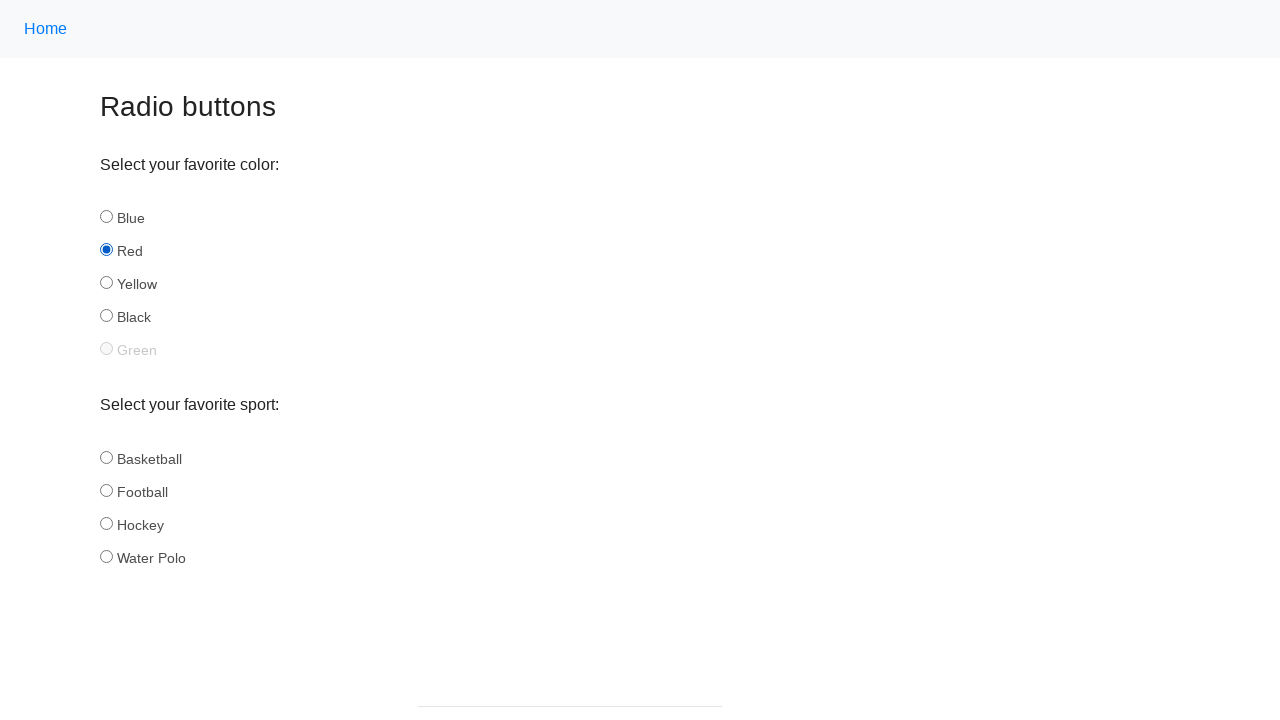

Verified that red radio button is checked
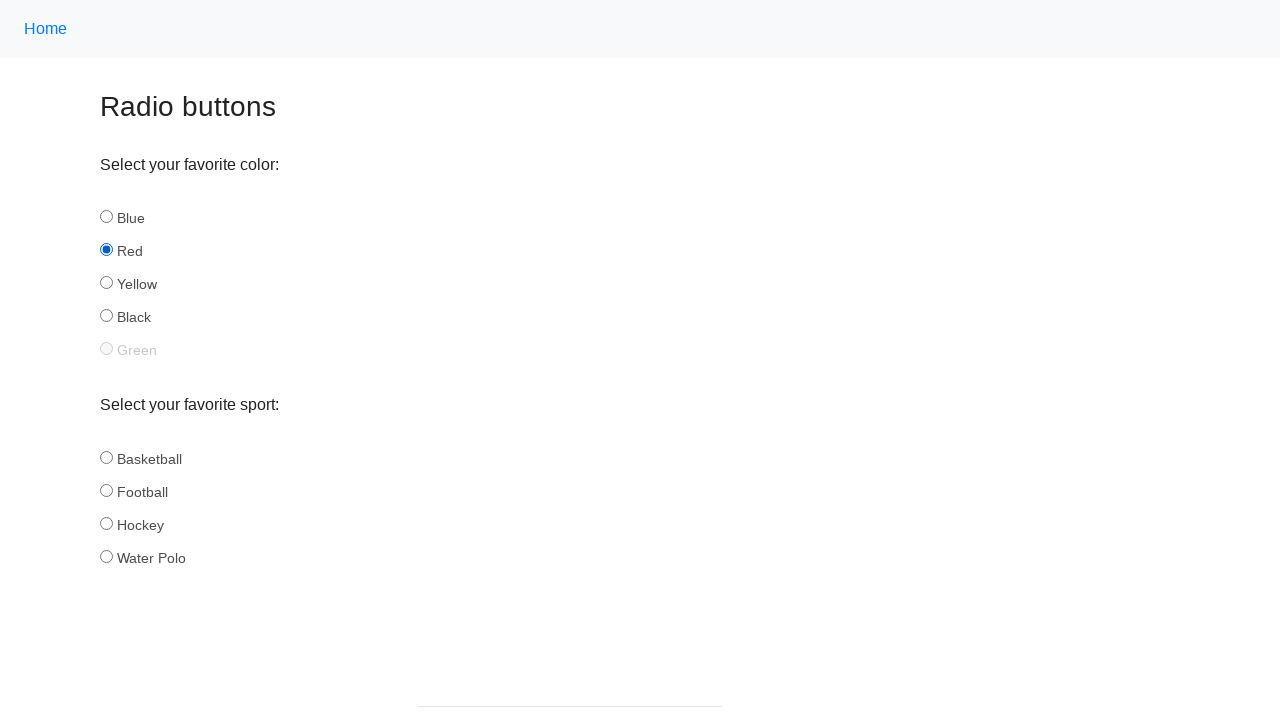

Verified that blue radio button is deselected
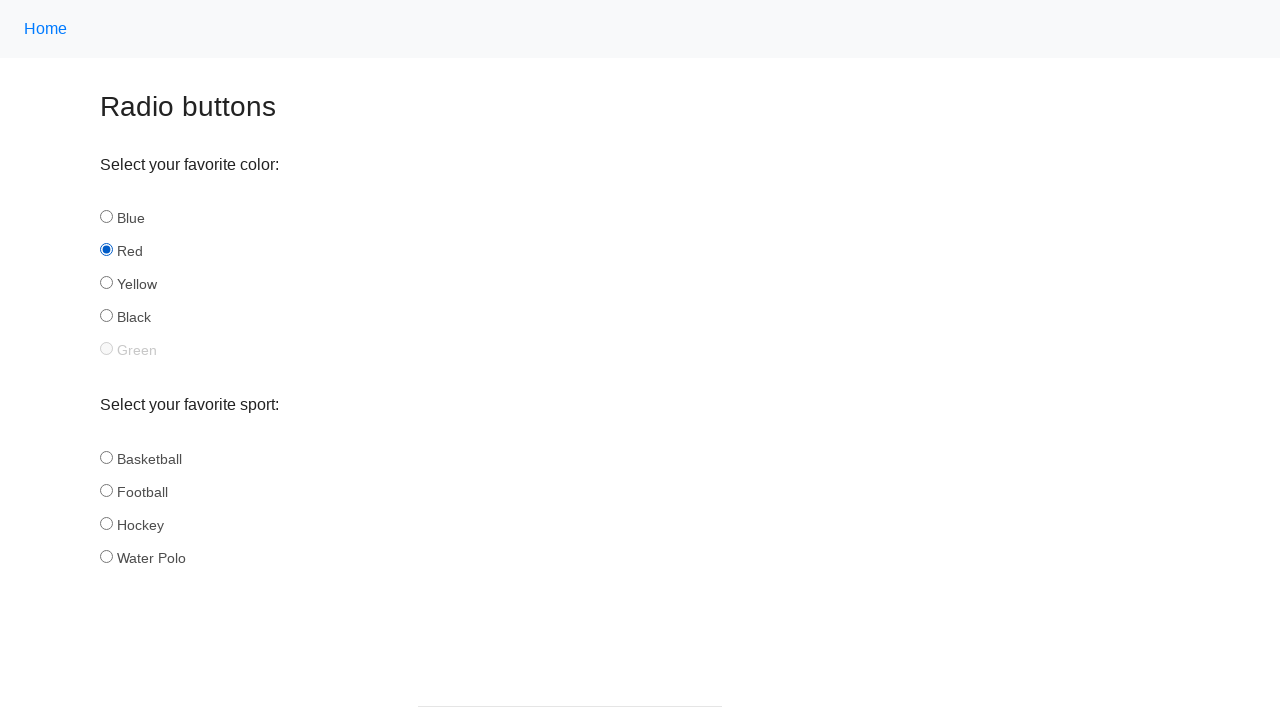

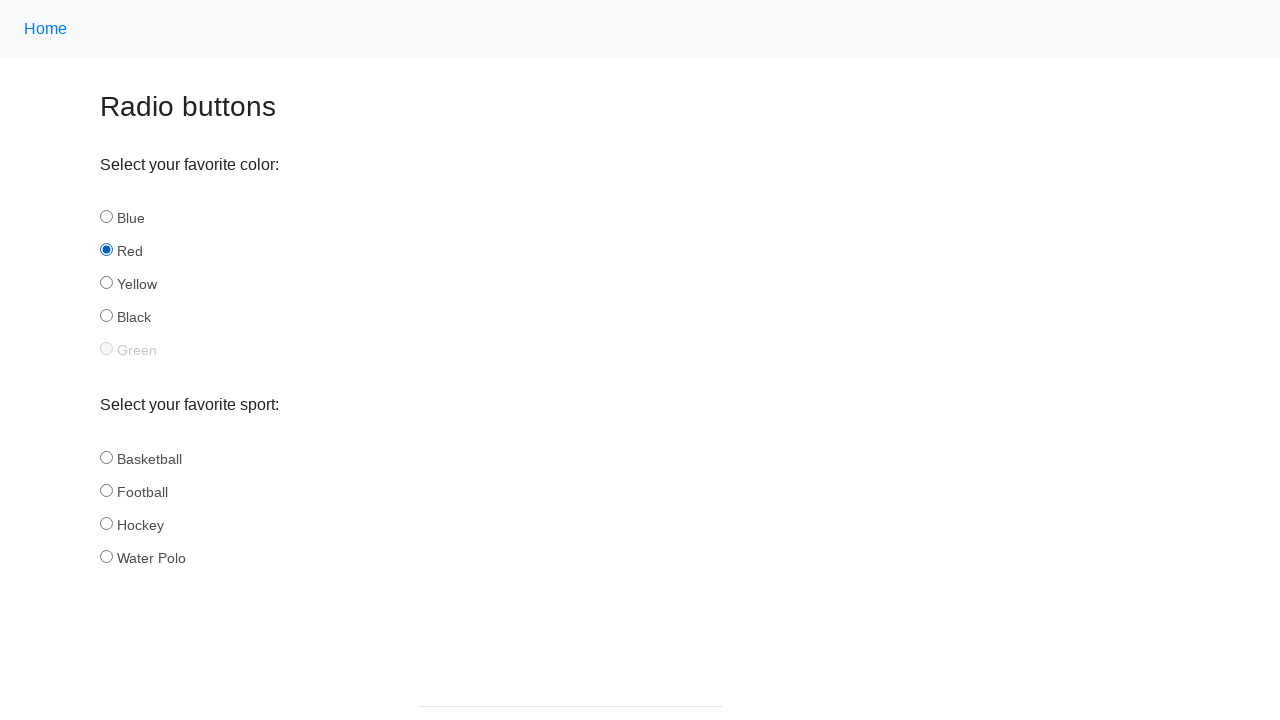